Tests multiple window handling by clicking a link that opens a new window, then switching to the new window and verifying its title

Starting URL: https://testcenter.techproeducation.com/index.php?page=multiple-windows

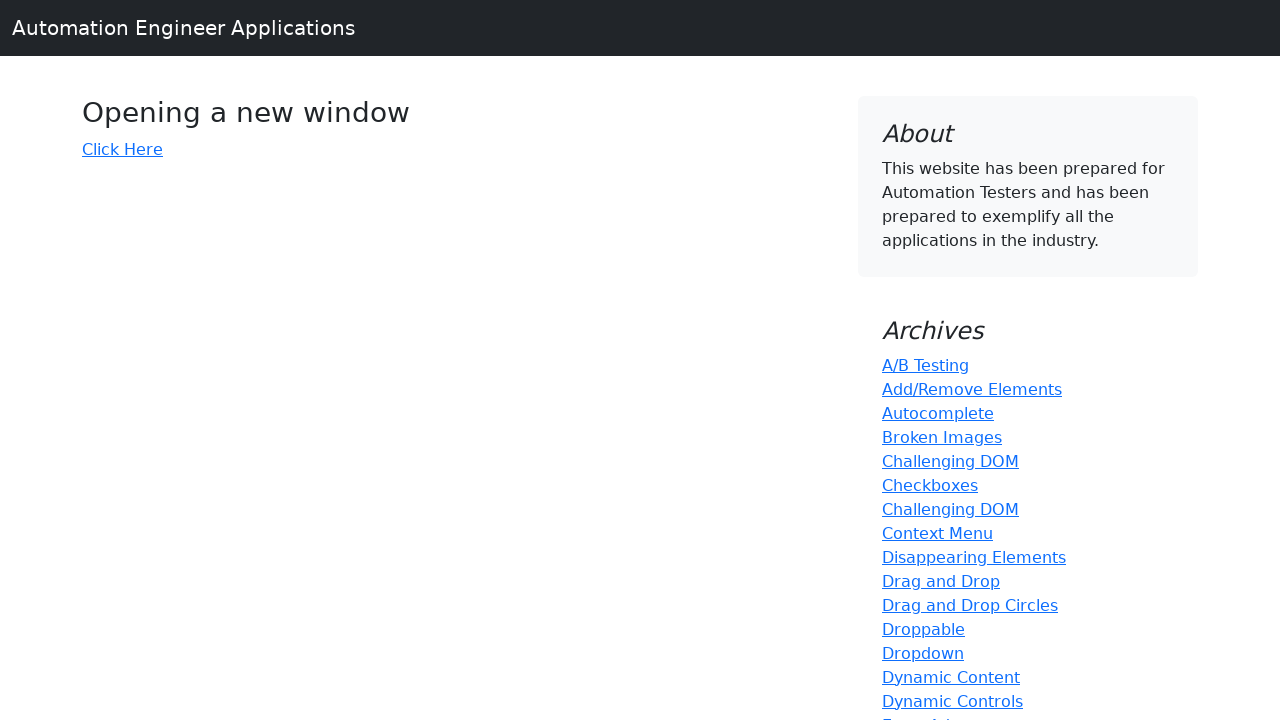

Verified initial page title is 'Windows'
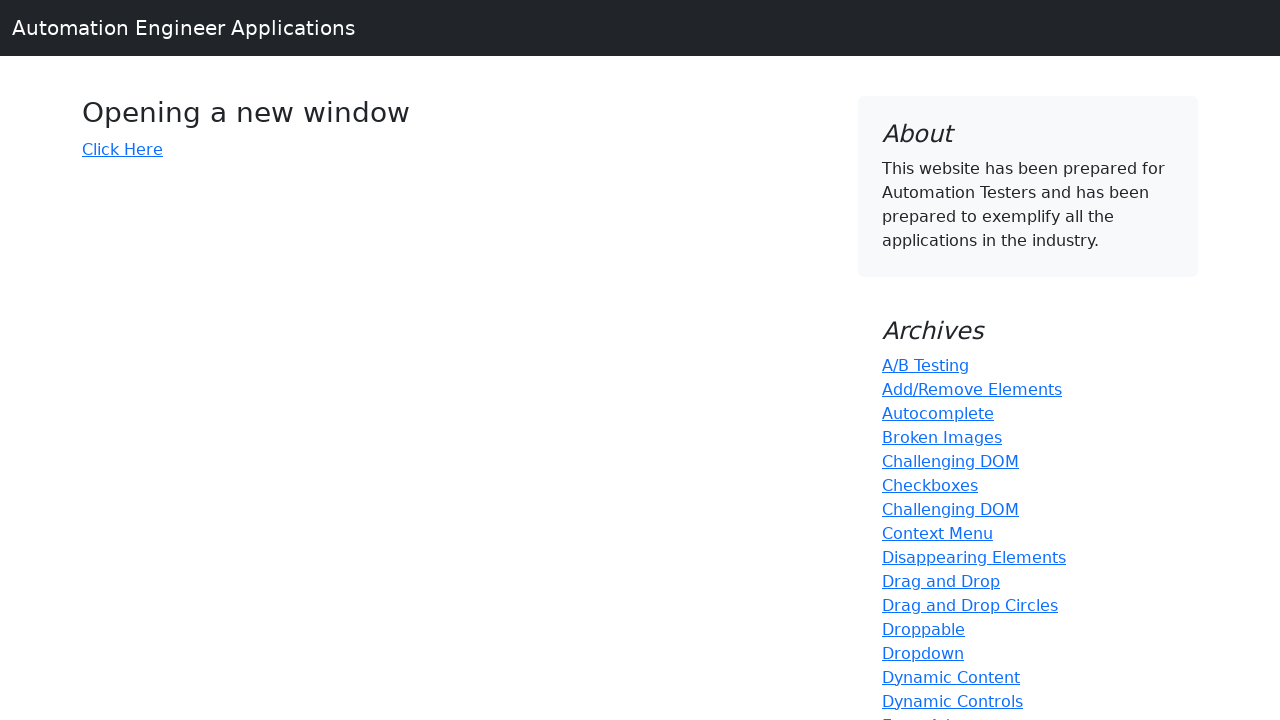

Clicked link to open new window at (122, 149) on a[href='index.php?page=new-windows']
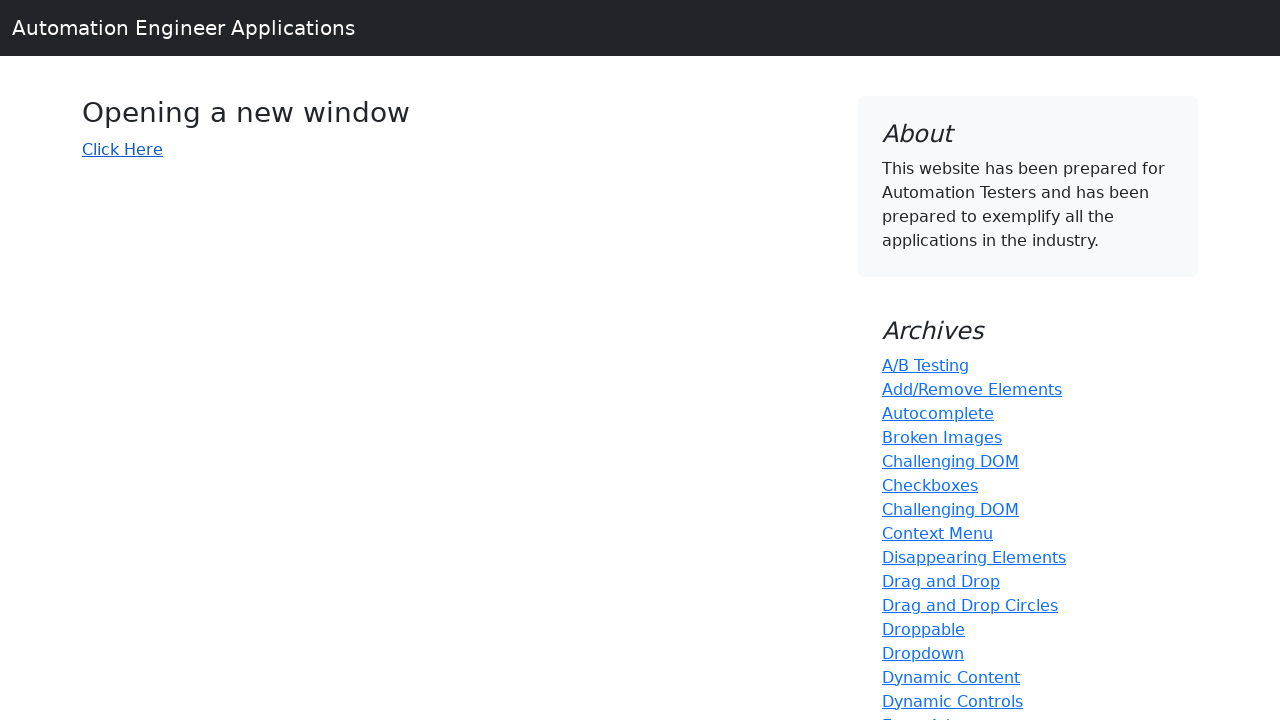

New window opened and loaded
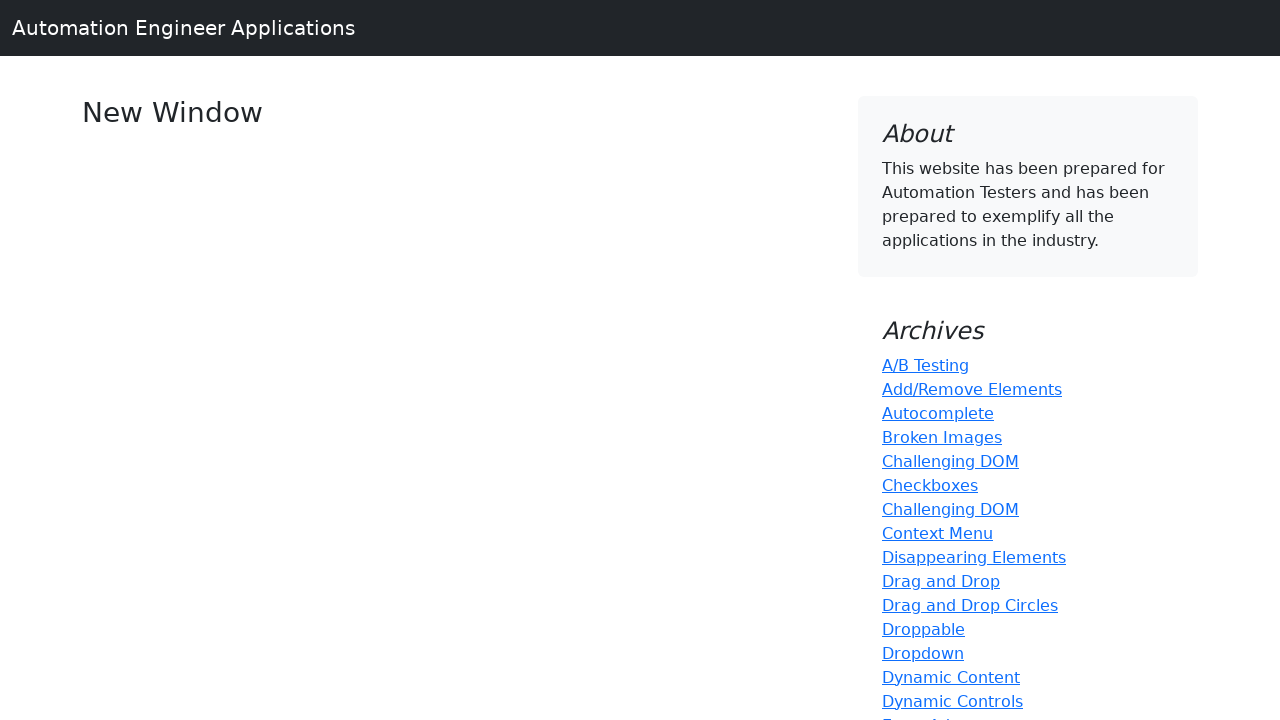

Verified new window title is 'New Window'
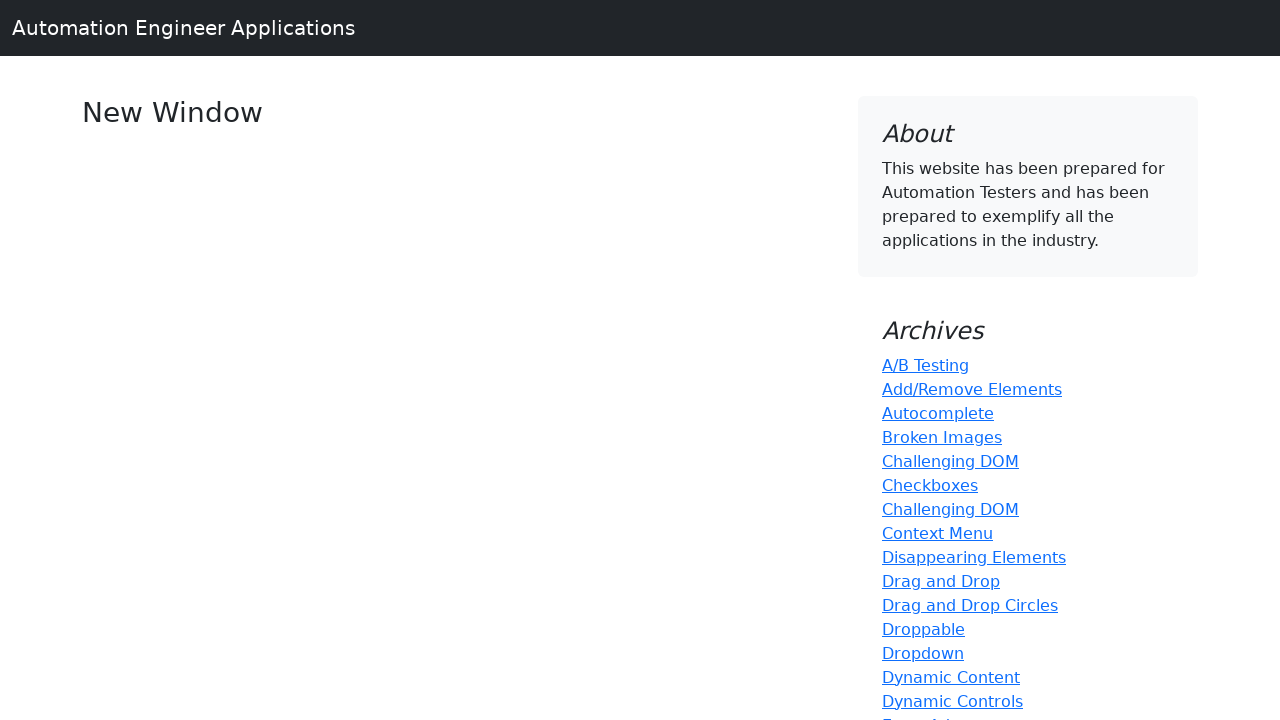

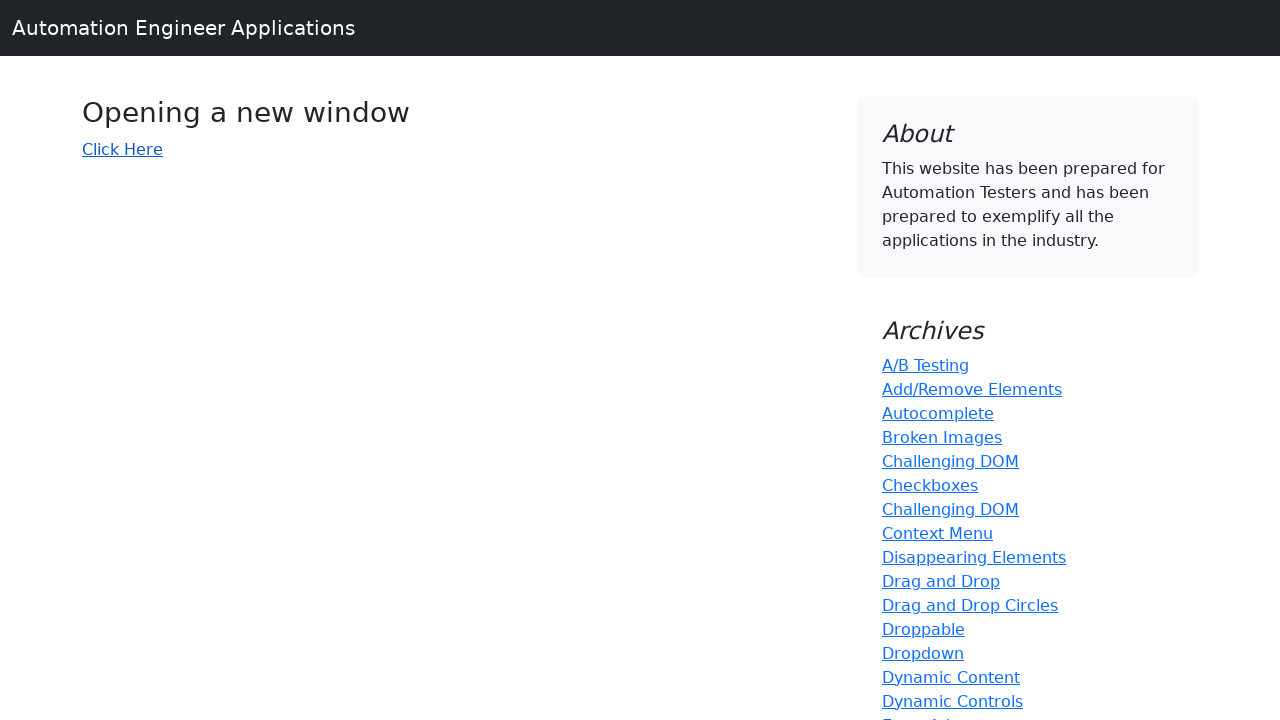